Tests A/B test opt-out by adding an opt-out cookie before visiting the A/B test page, then navigating to the test page and verifying the heading shows "No A/B Test"

Starting URL: http://the-internet.herokuapp.com

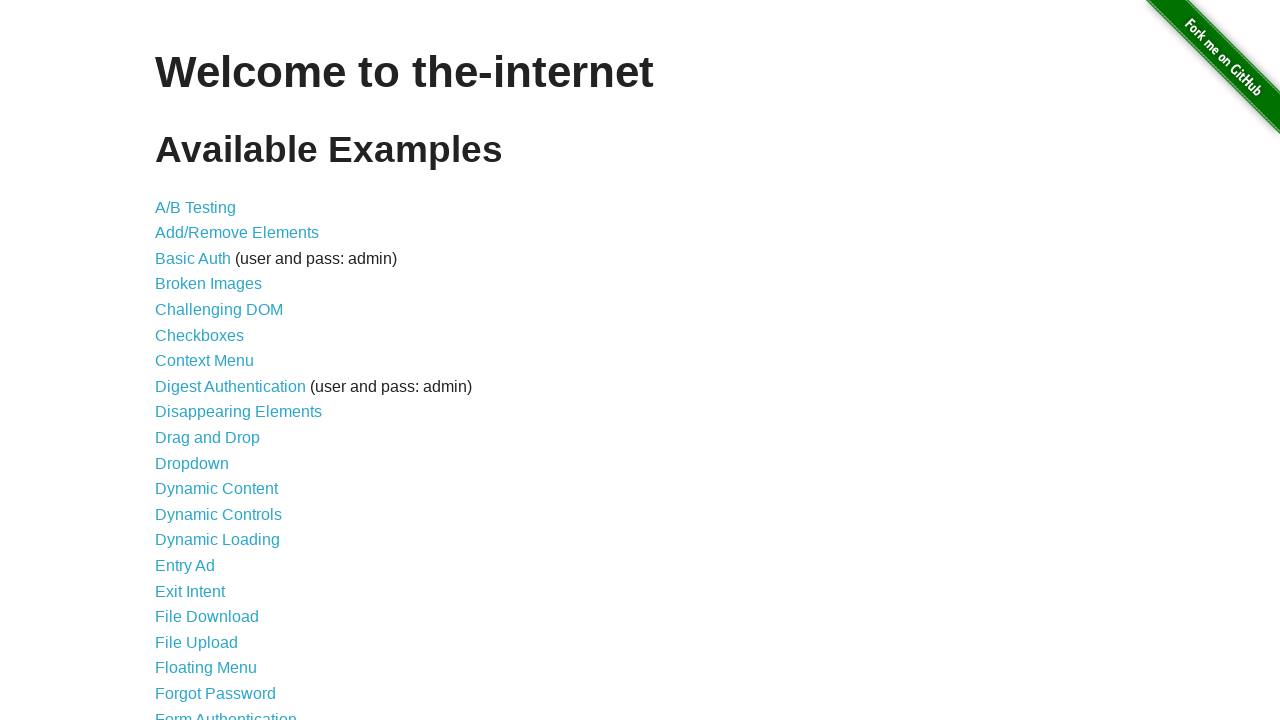

Added optimizelyOptOut cookie to opt out of A/B test
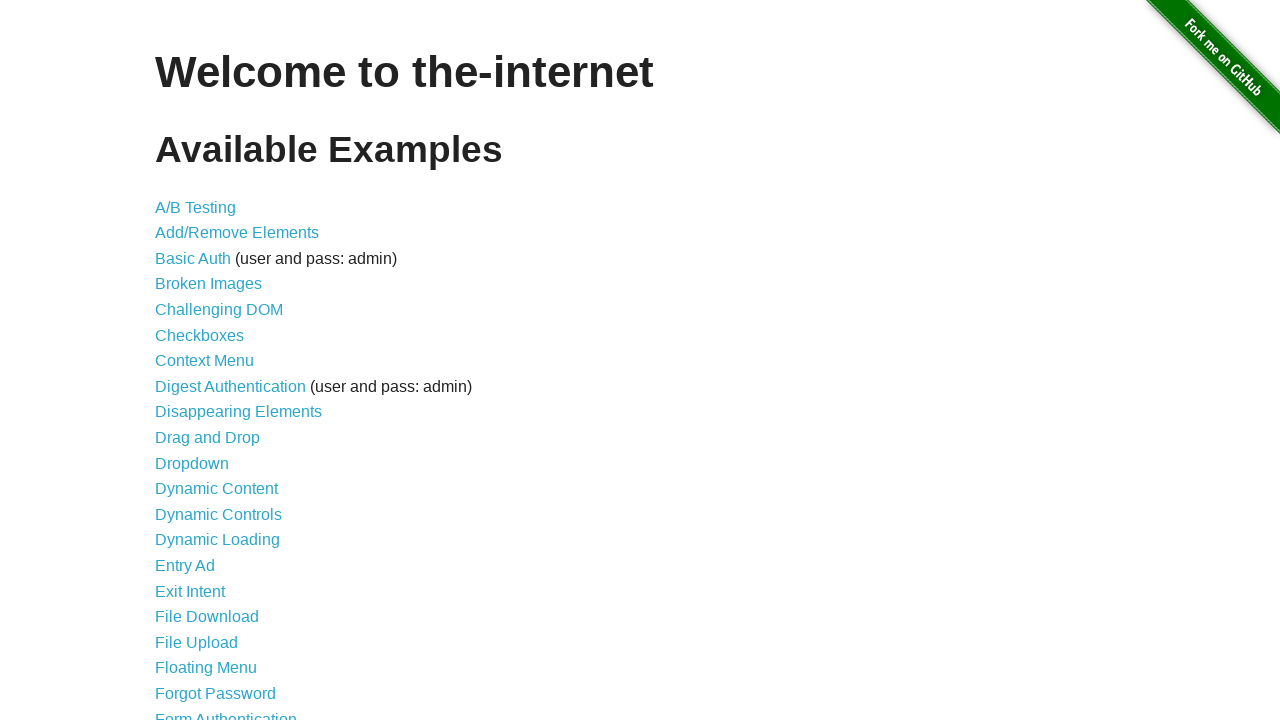

Navigated to A/B test page
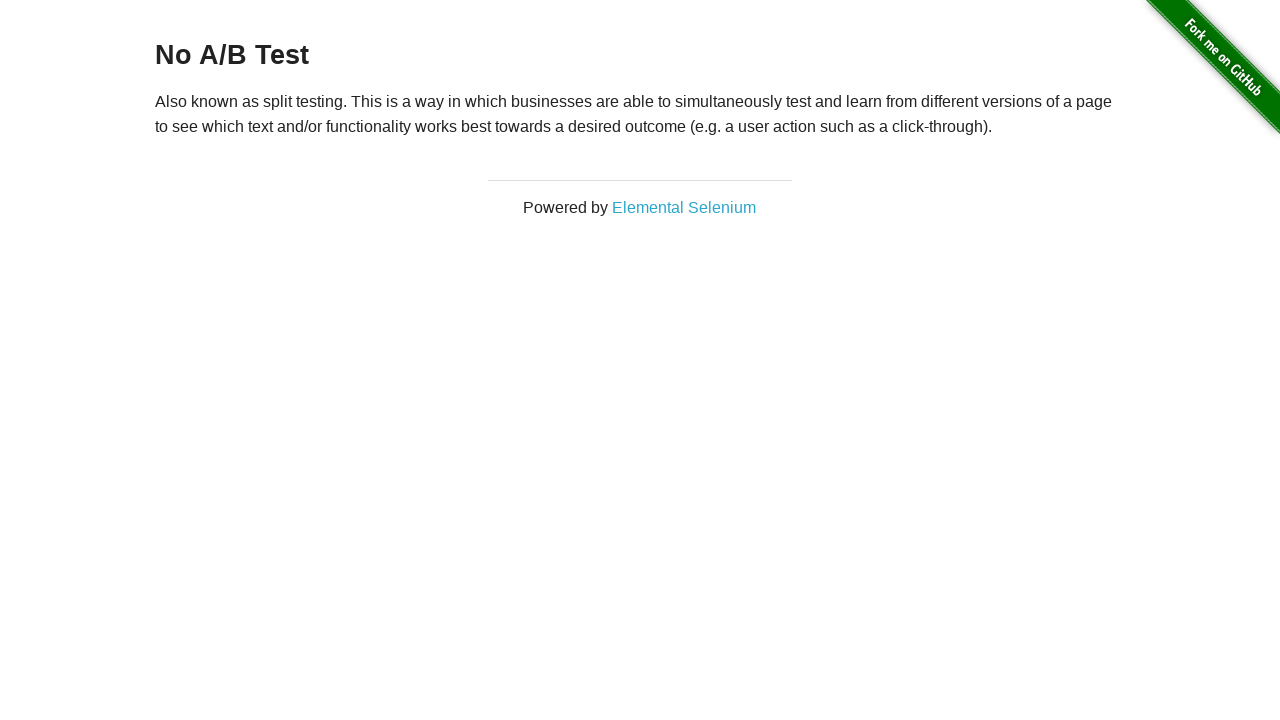

Waited for heading element to load
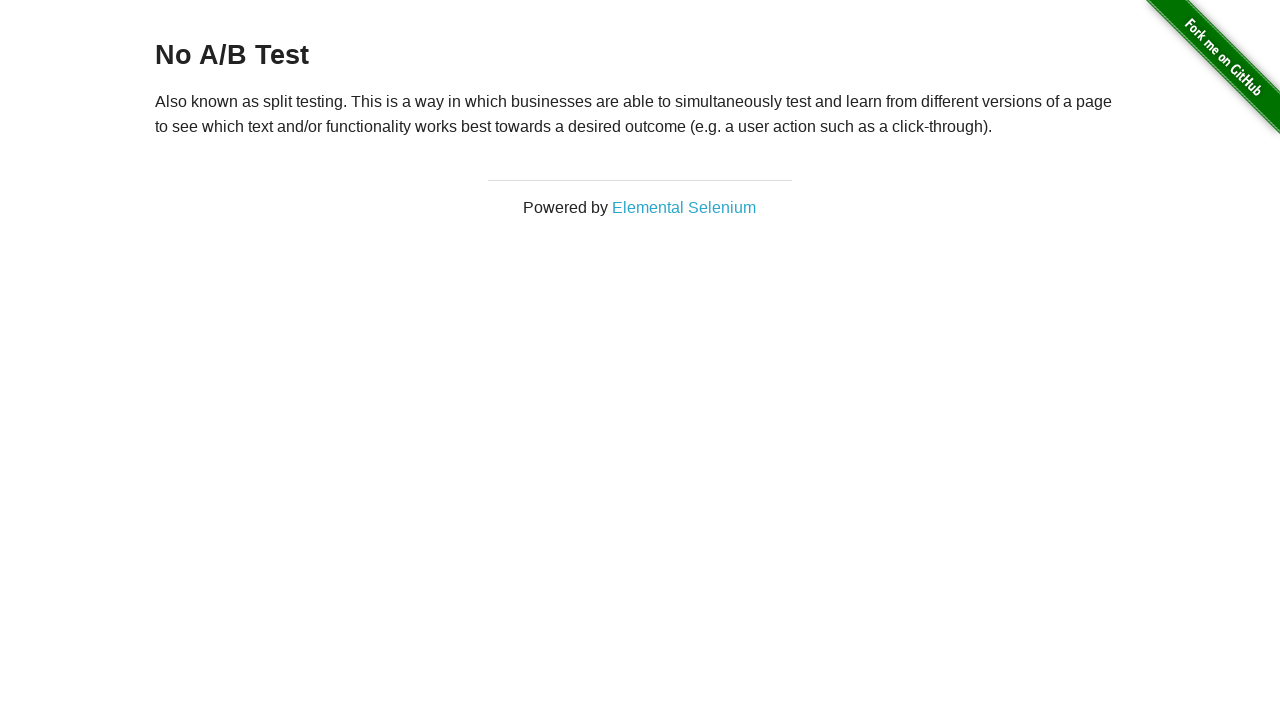

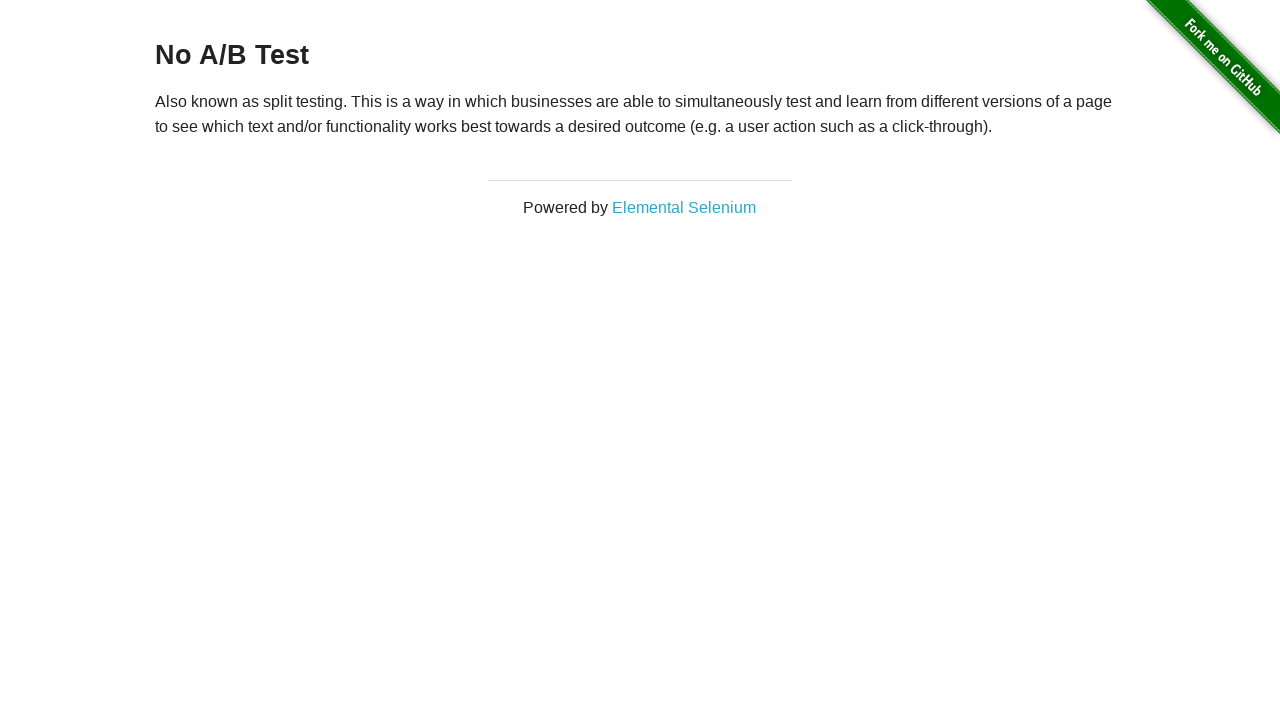